Tests JavaScript confirmation alert by clicking the Basic Elements tab, triggering a confirmation alert, accepting it (clicking OK), and verifying the result message shows "You pressed OK!"

Starting URL: http://automationbykrishna.com/

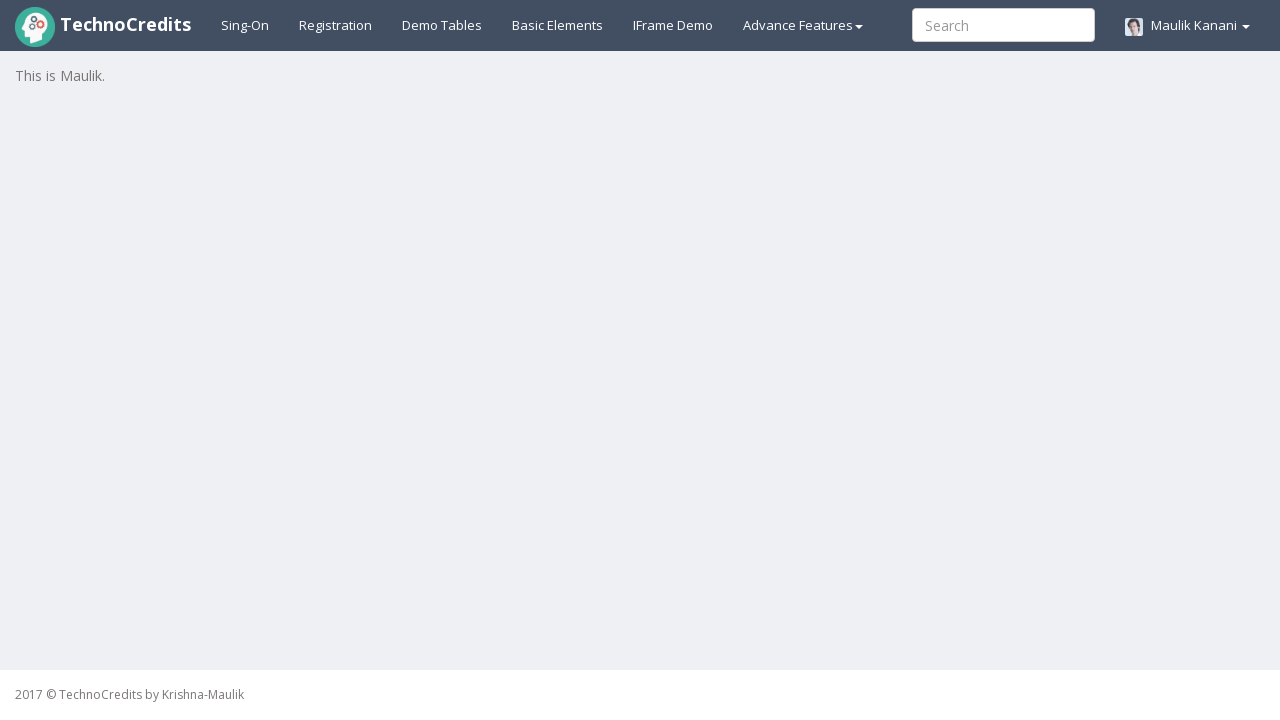

Clicked on Basic Elements tab at (558, 25) on text=Basic
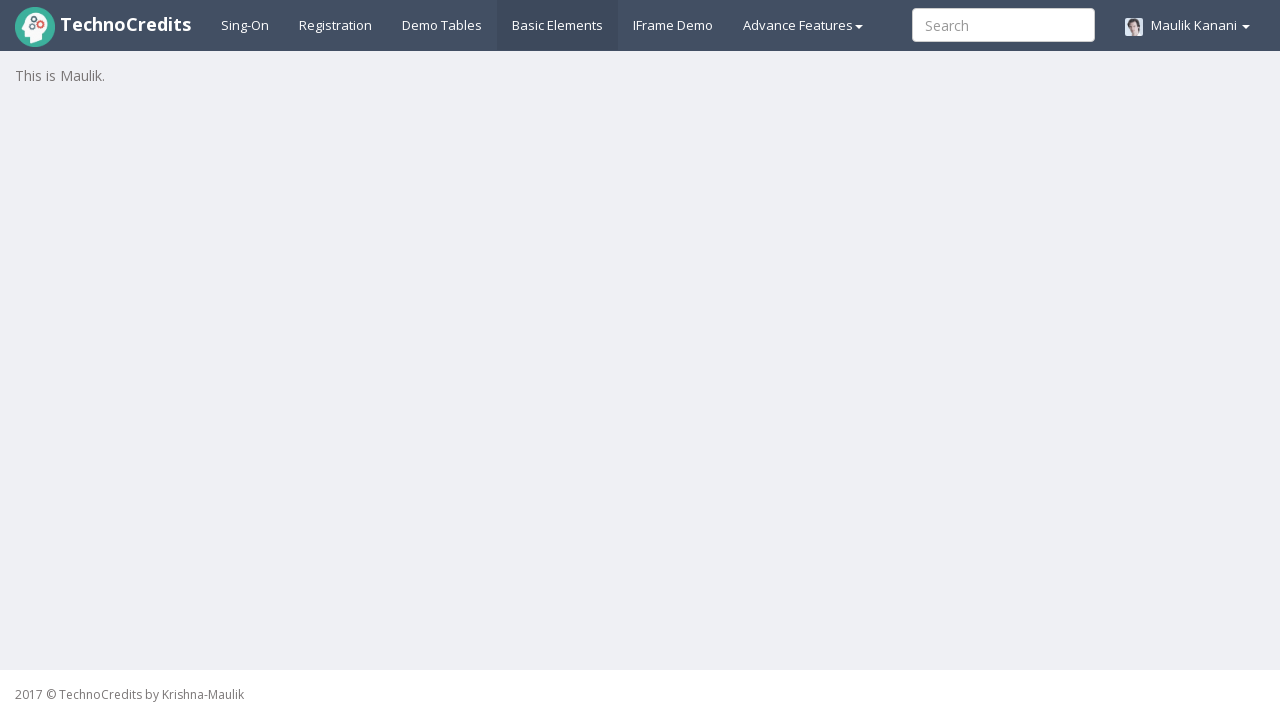

Waited 1000ms for page to load
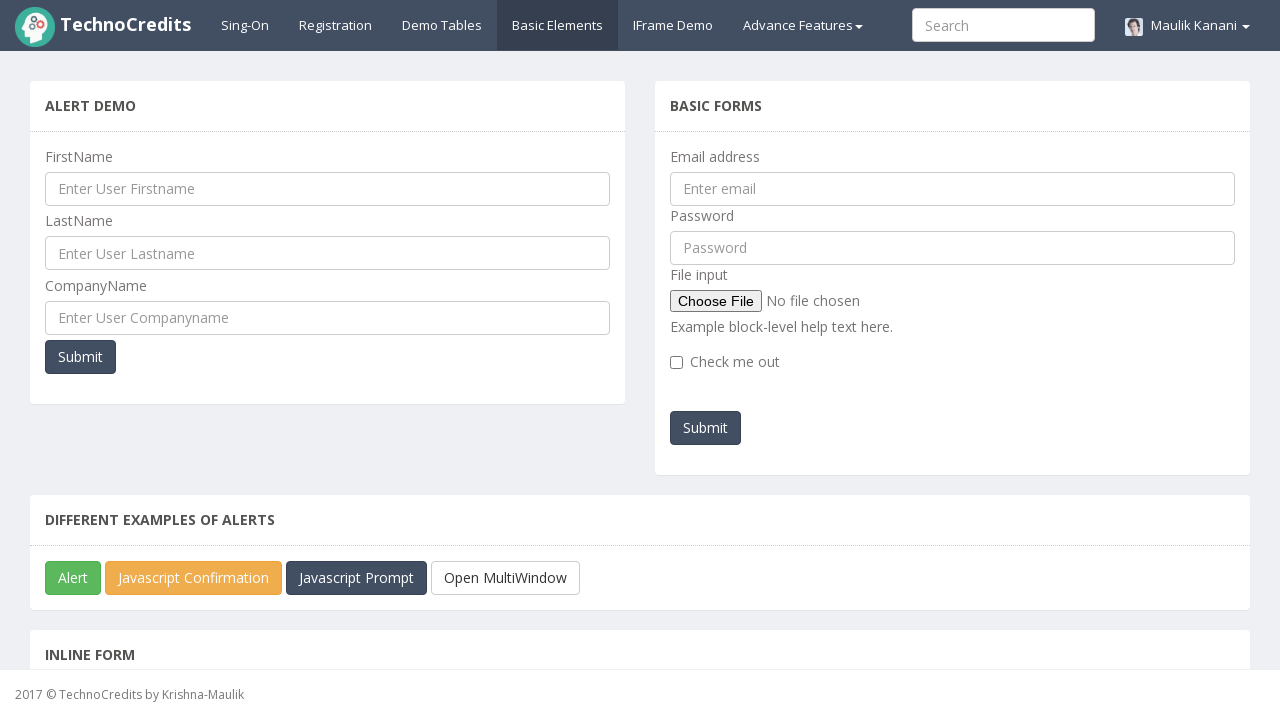

Scrolled down by 250 pixels
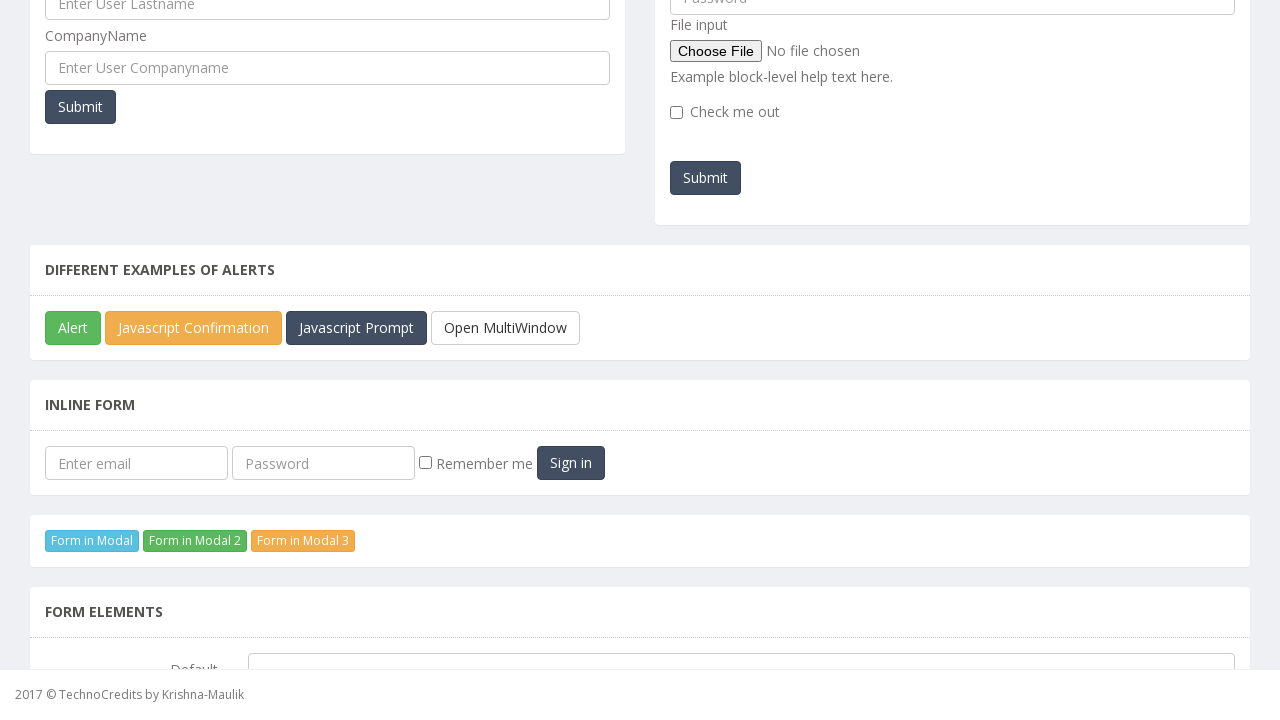

Set up dialog handler to accept confirmation alerts
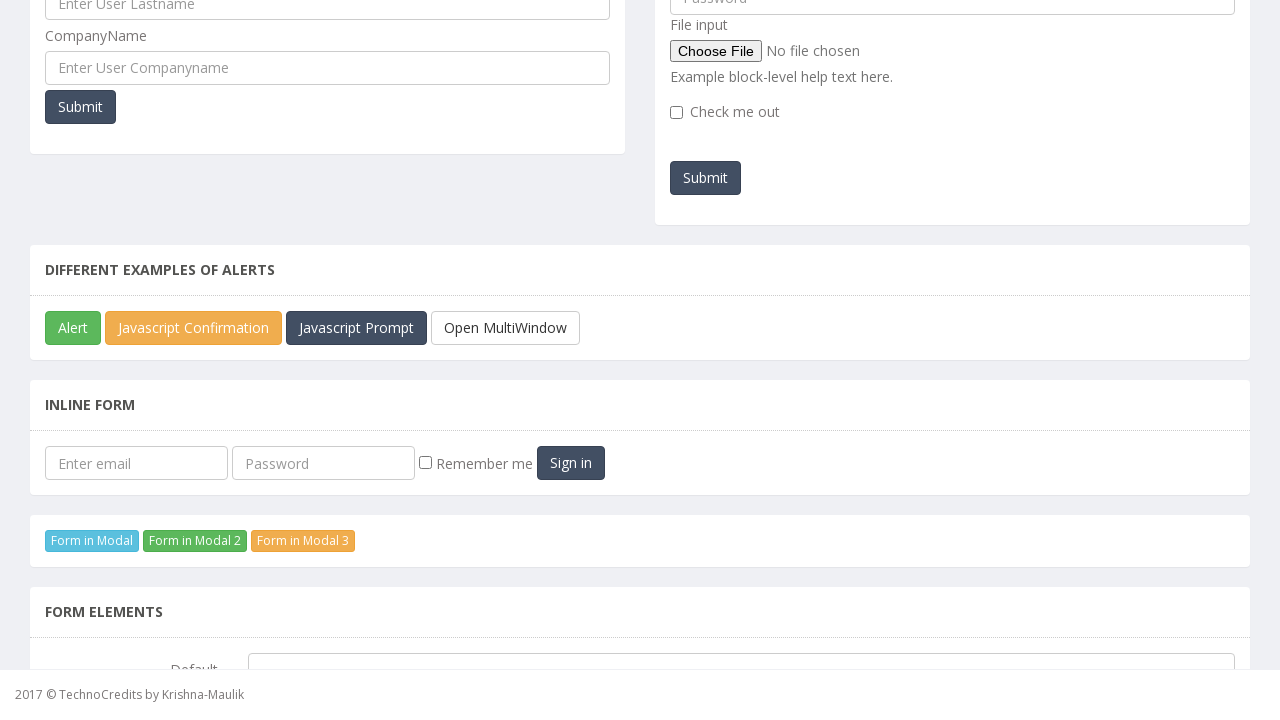

Clicked JavaScript Confirmation Box button to trigger alert at (194, 328) on #javascriptConfirmBox
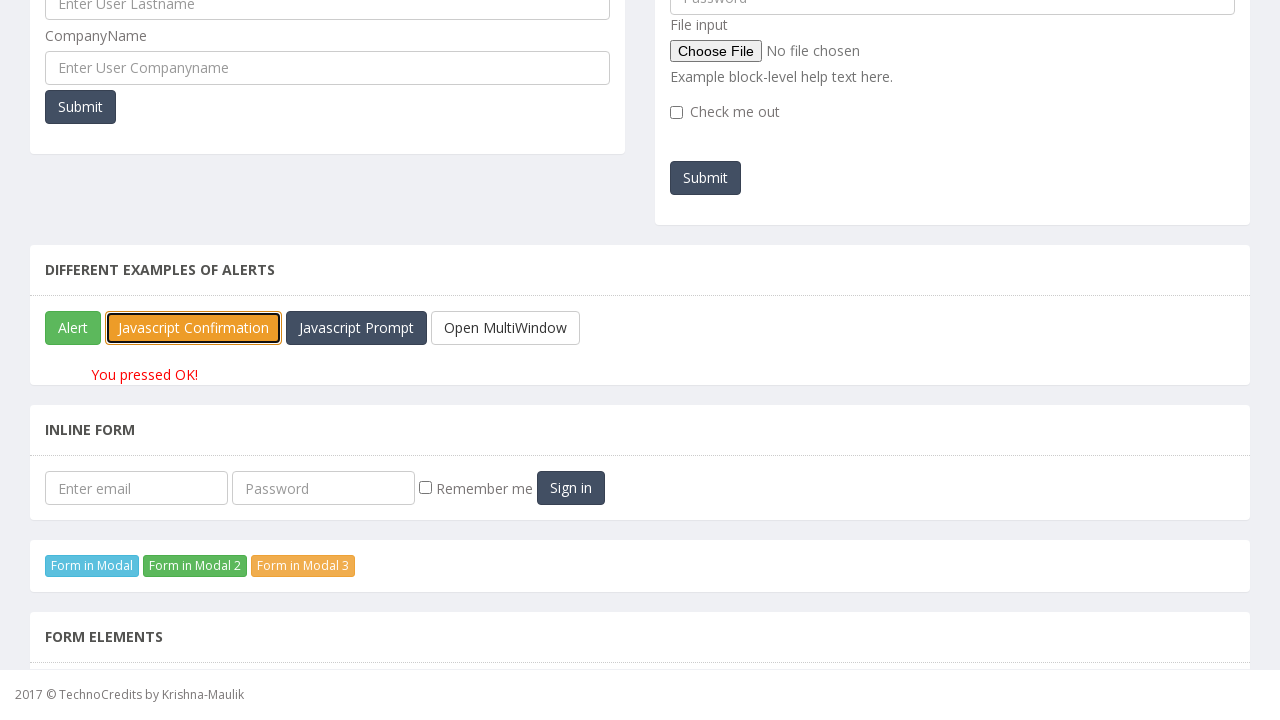

Result message element appeared
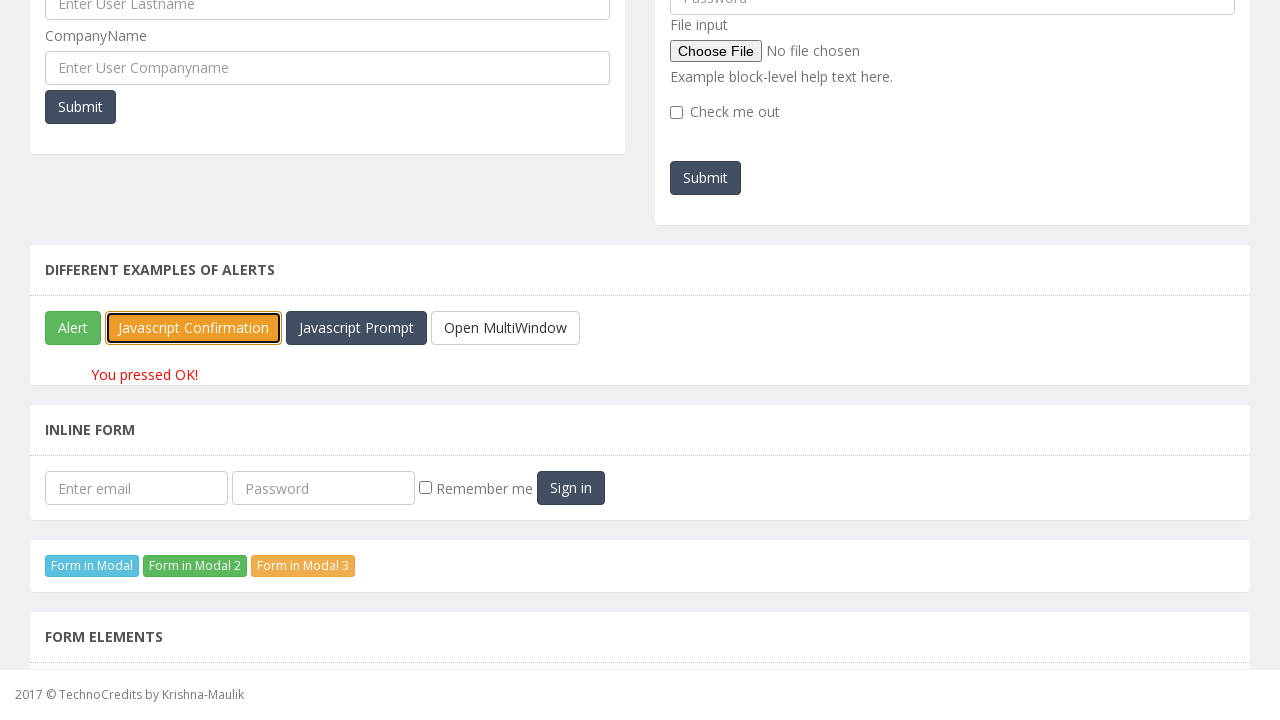

Retrieved result message text
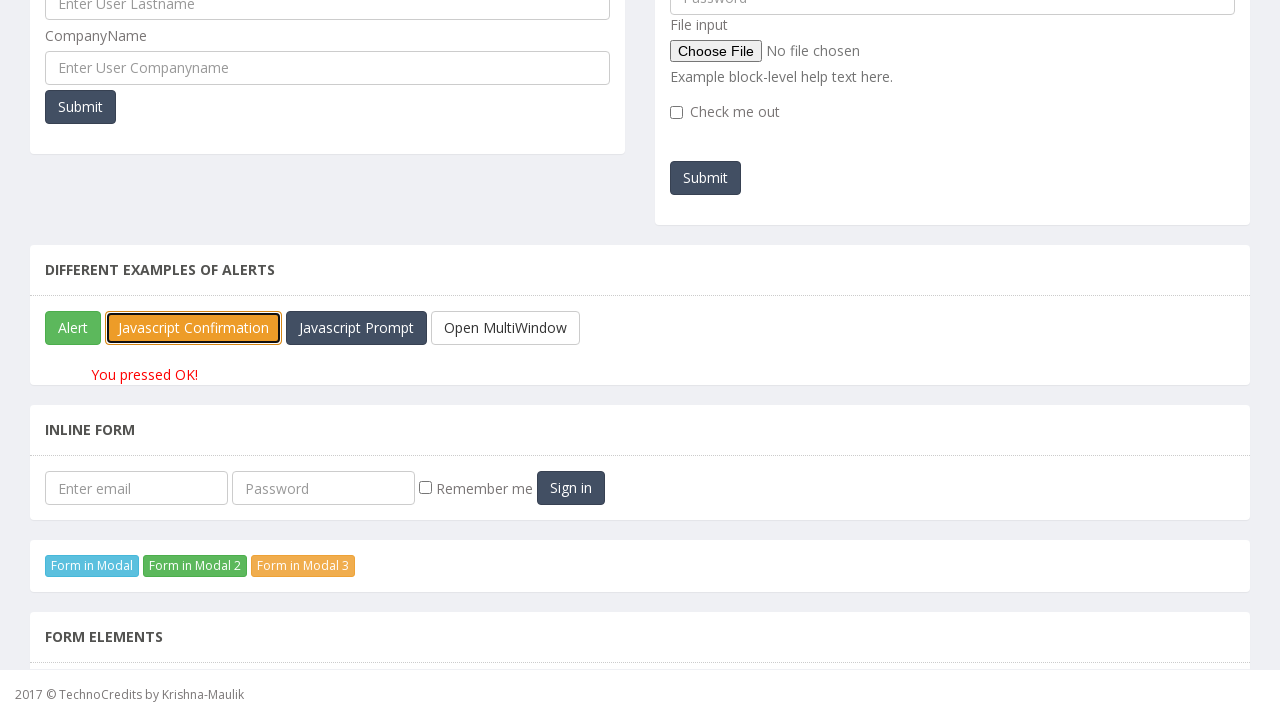

Verified result message shows 'You pressed OK!'
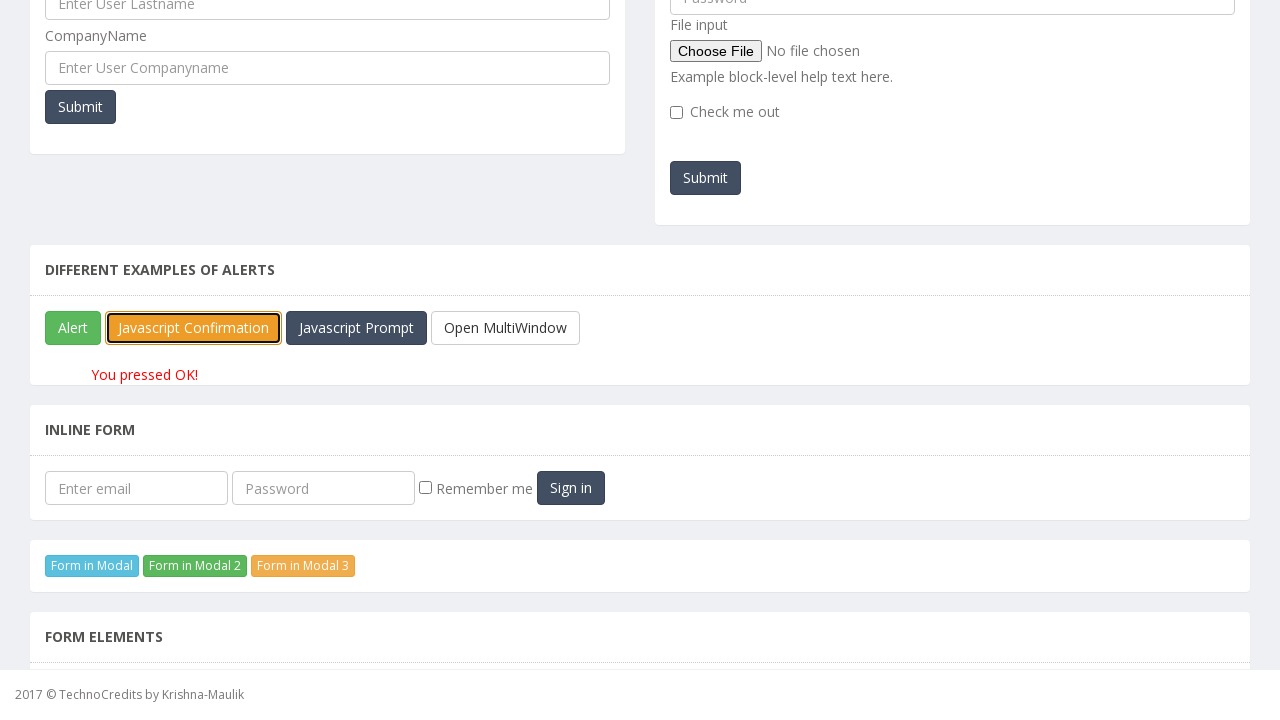

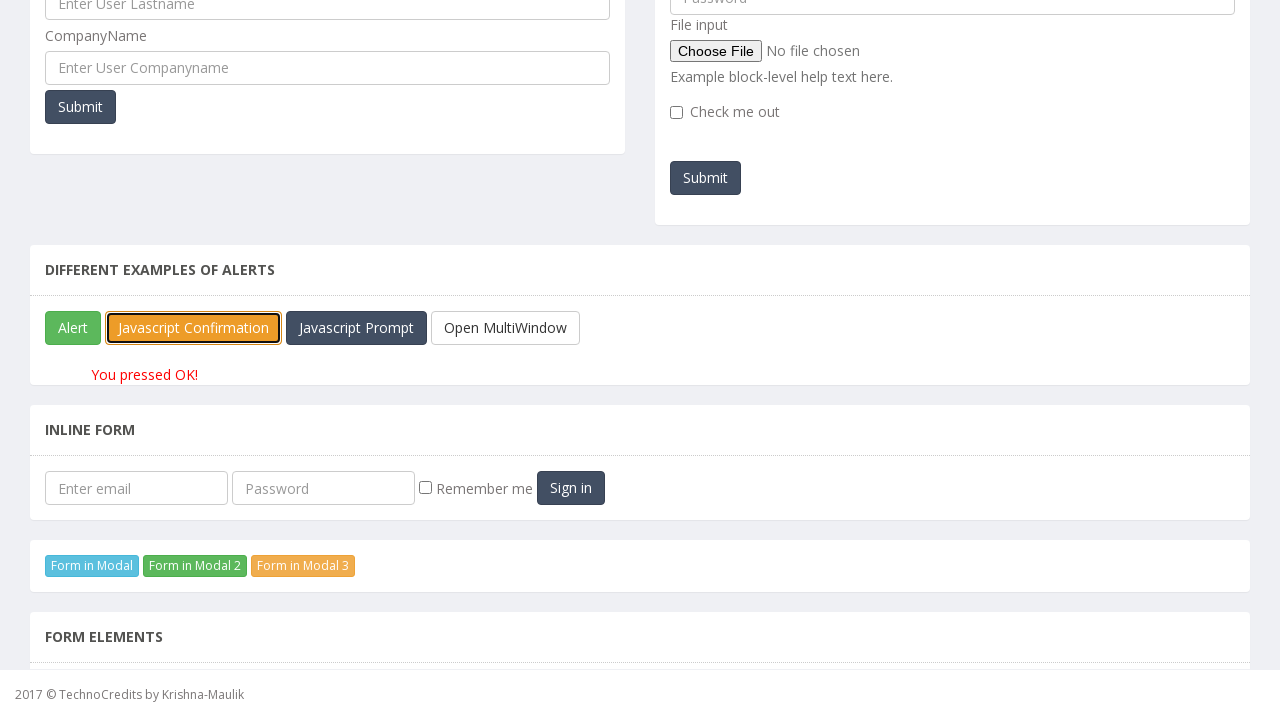